Tests navigation through a multi-level menu by hovering over items and clicking a deeply nested menu item

Starting URL: https://demoqa.com/menu#

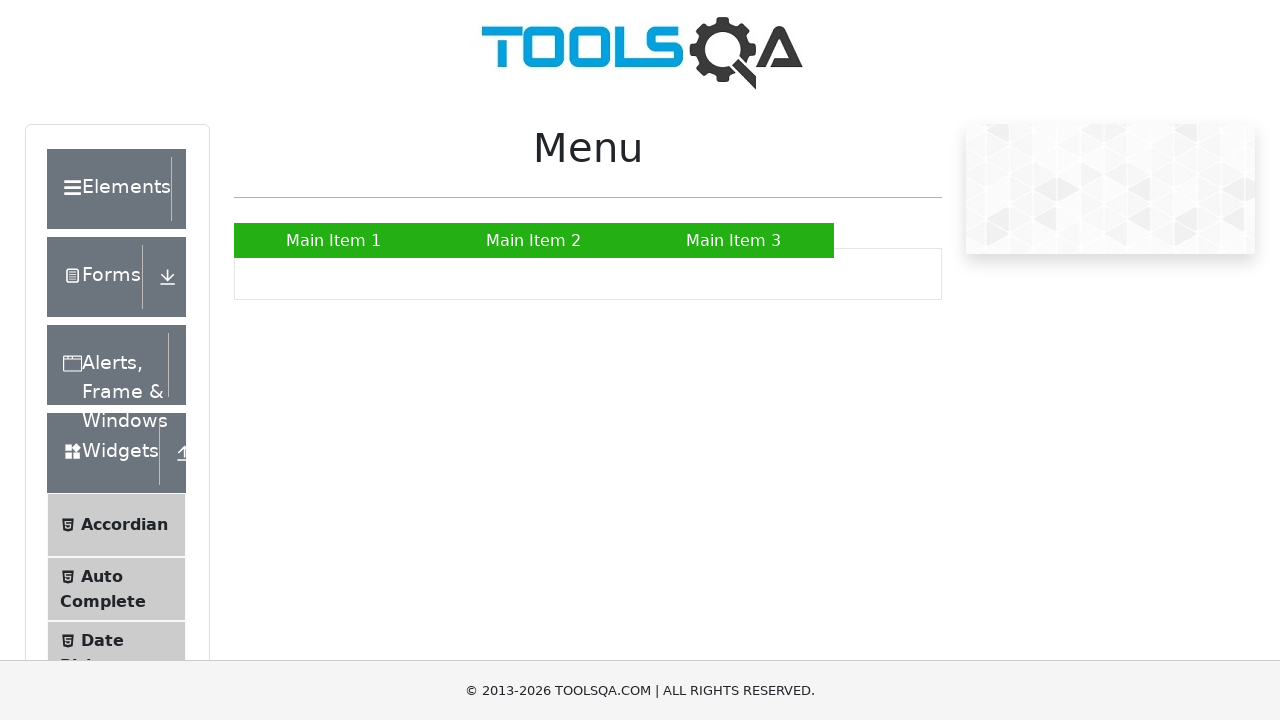

Located the navigation menu element
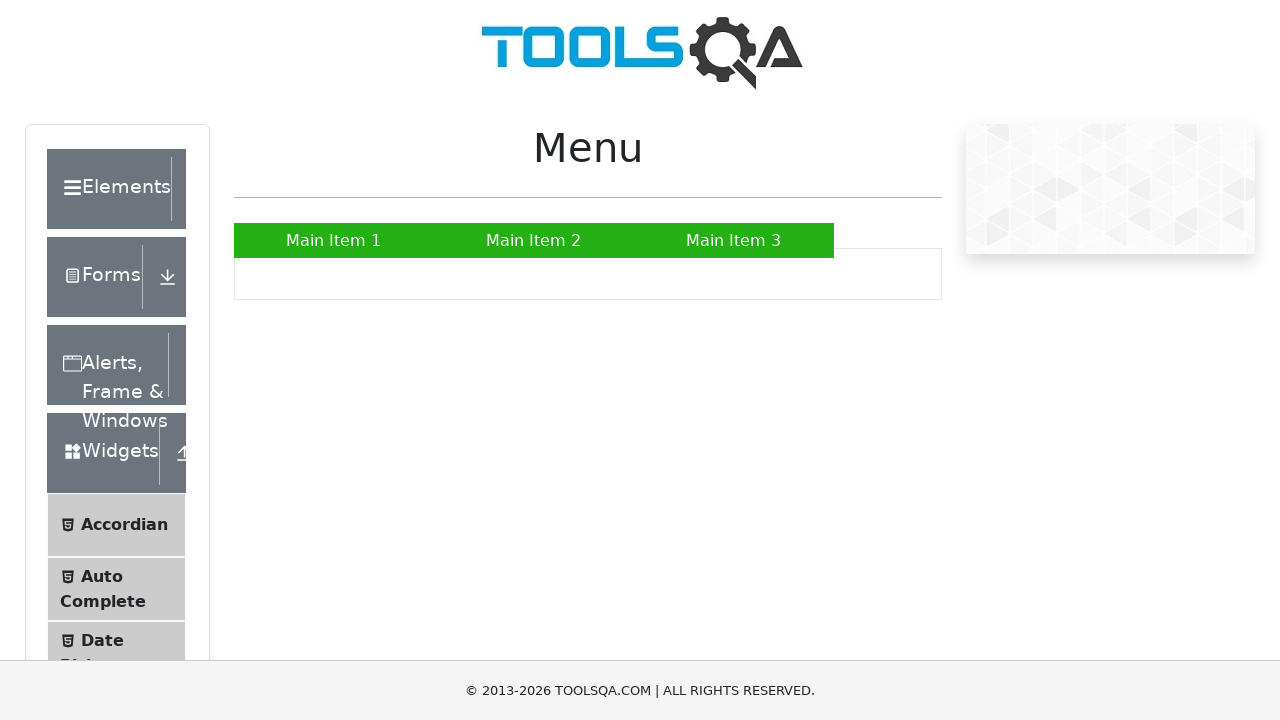

Located the second main menu item
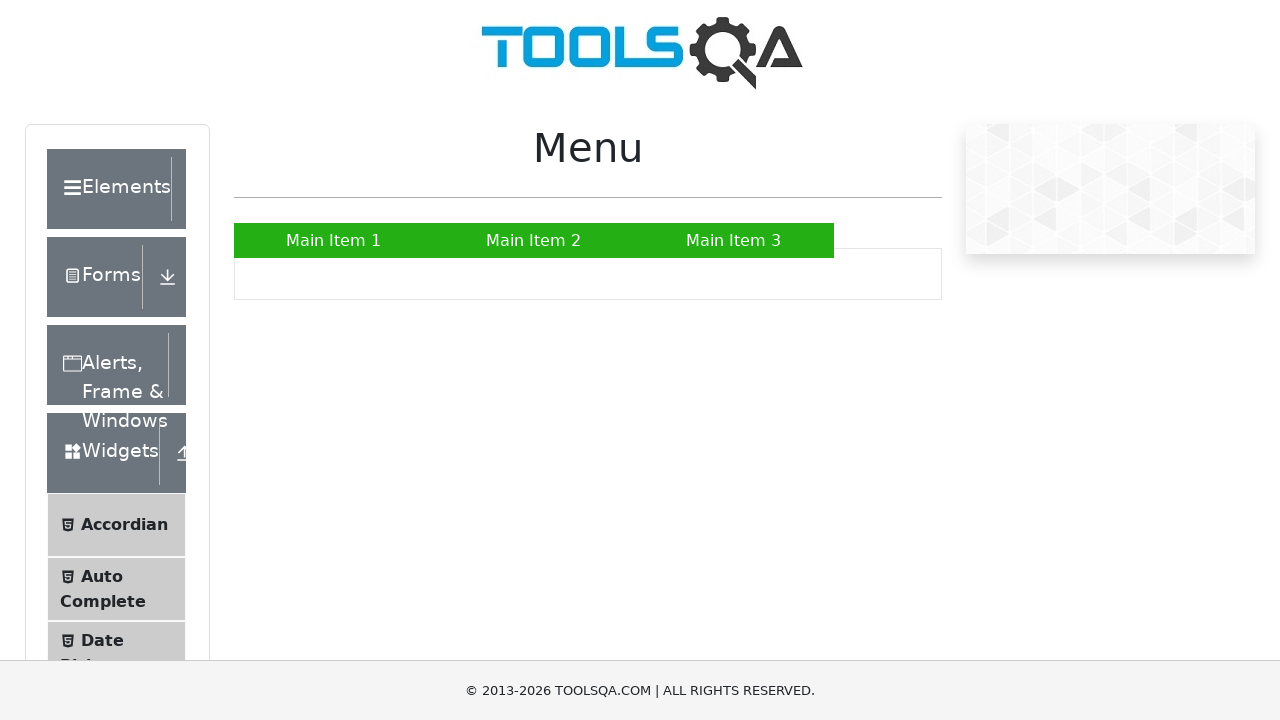

Hovered over the second main menu item to reveal submenu at (534, 240) on #nav >> > li >> nth=1
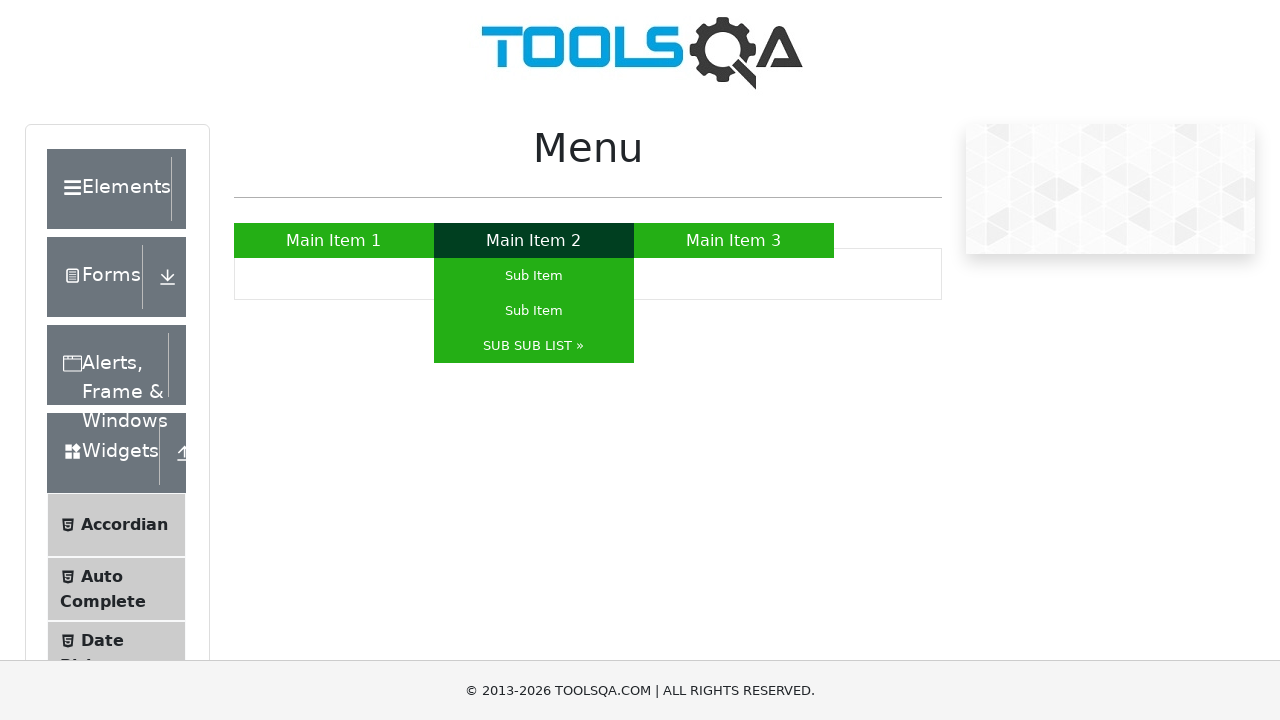

Located the third item in the submenu
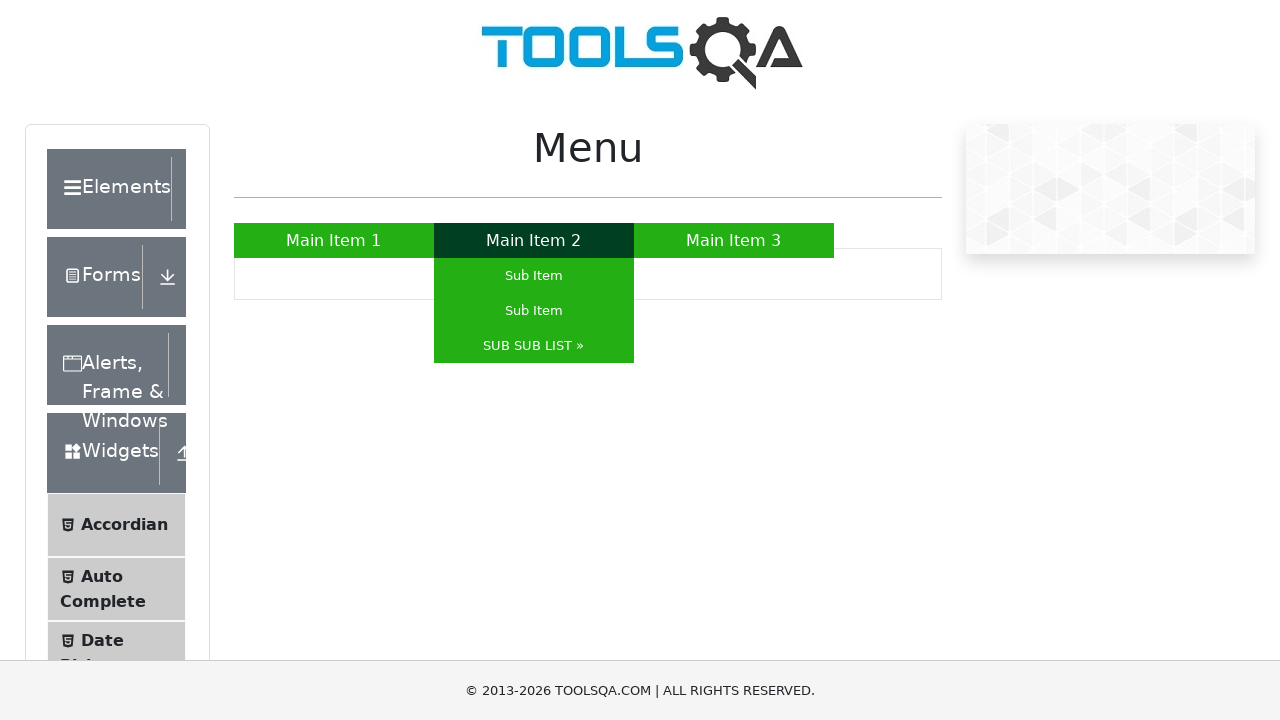

Hovered over the third submenu item to reveal nested submenu at (534, 346) on #nav >> > li >> nth=1 >> li >> nth=2
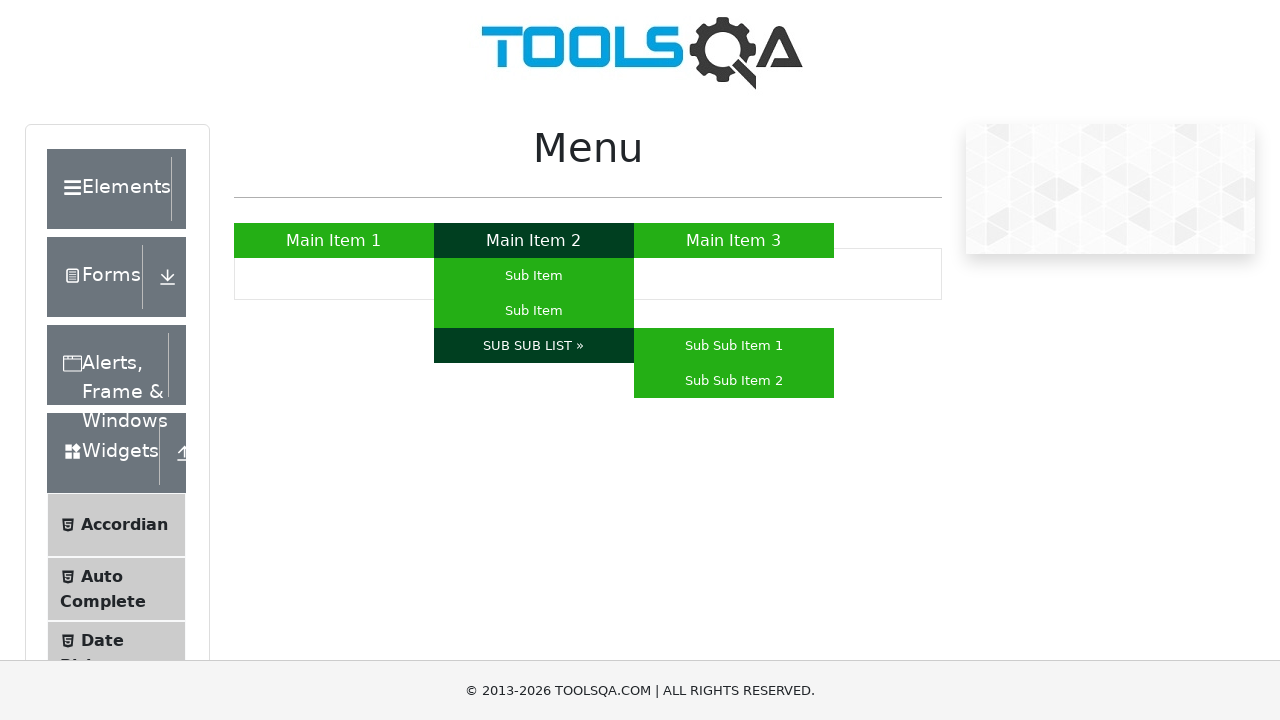

Located the second item in the nested submenu
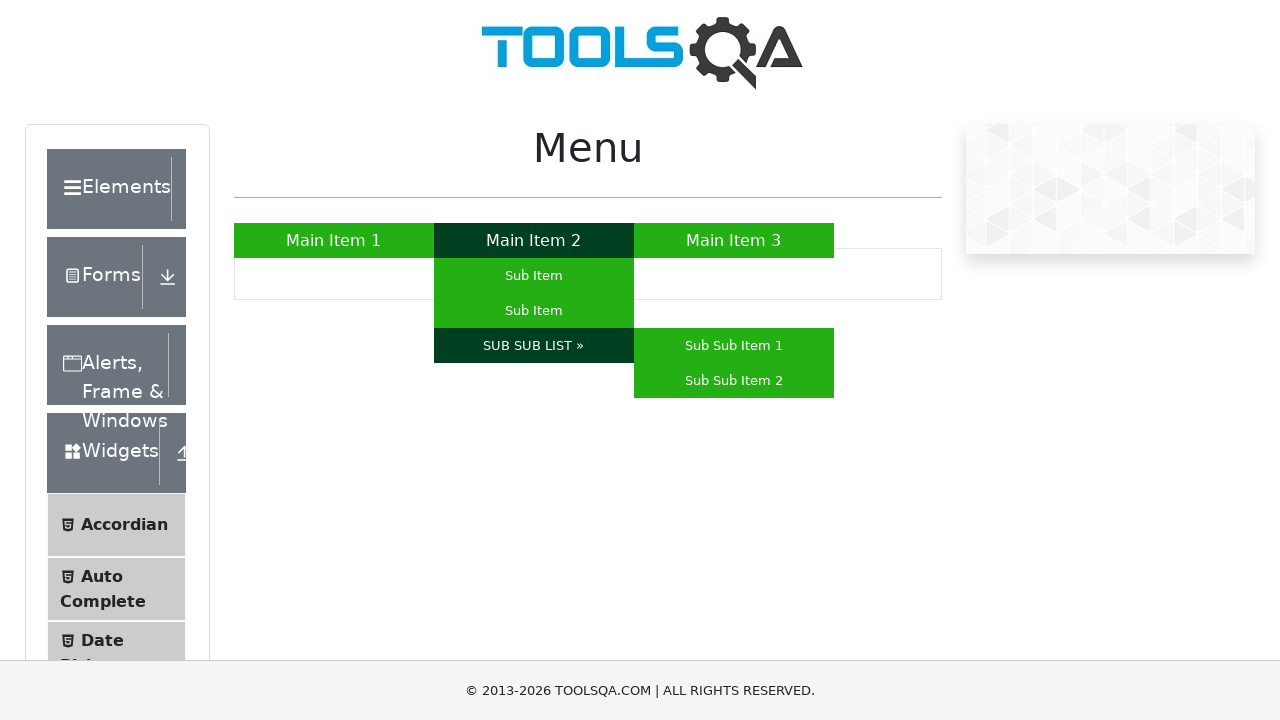

Clicked on the deeply nested menu item at (734, 380) on #nav >> > li >> nth=1 >> li >> nth=2 >> li >> nth=1
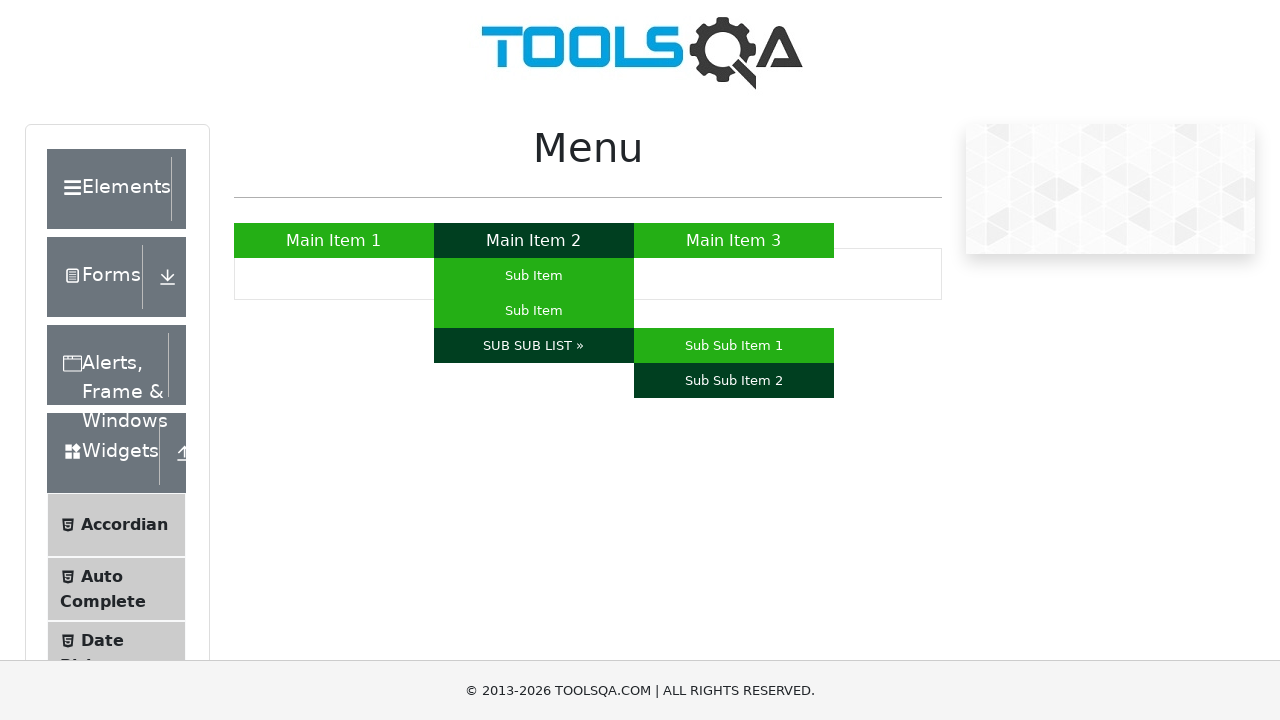

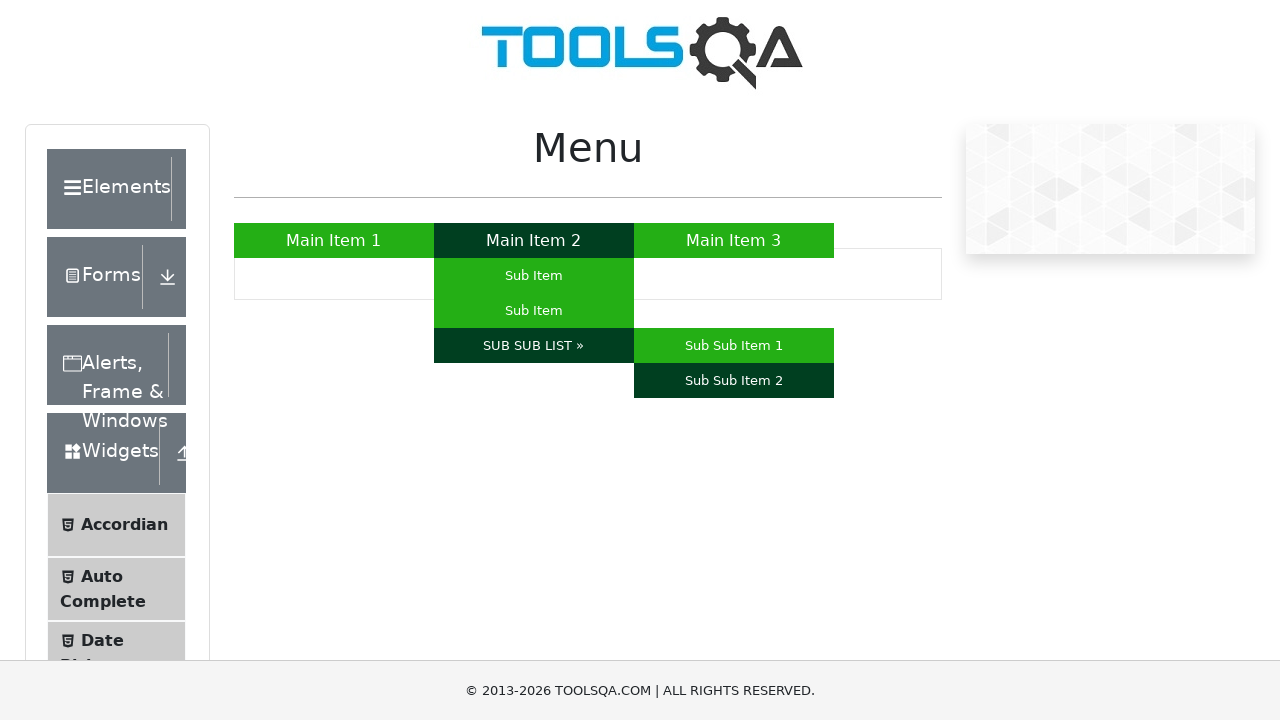